Verifies that the online payment section displays the correct header text about commission-free online top-up

Starting URL: https://www.mts.by/

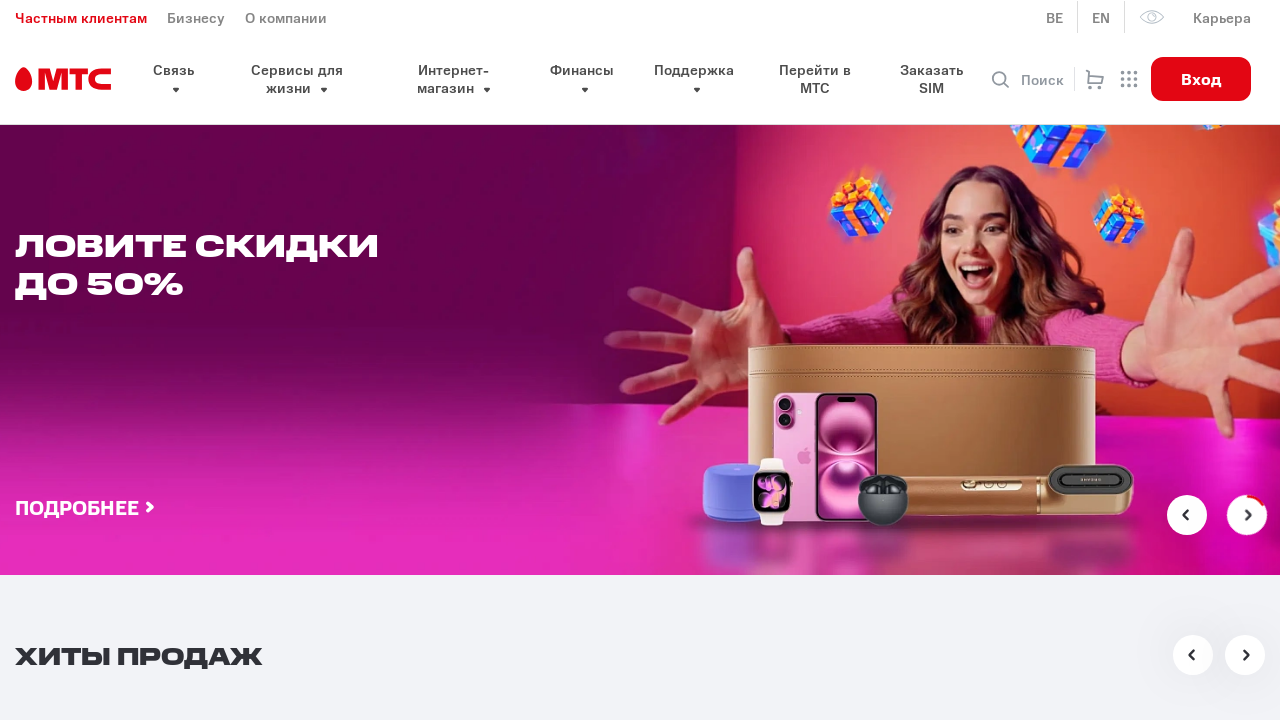

Located payment wrapper heading element
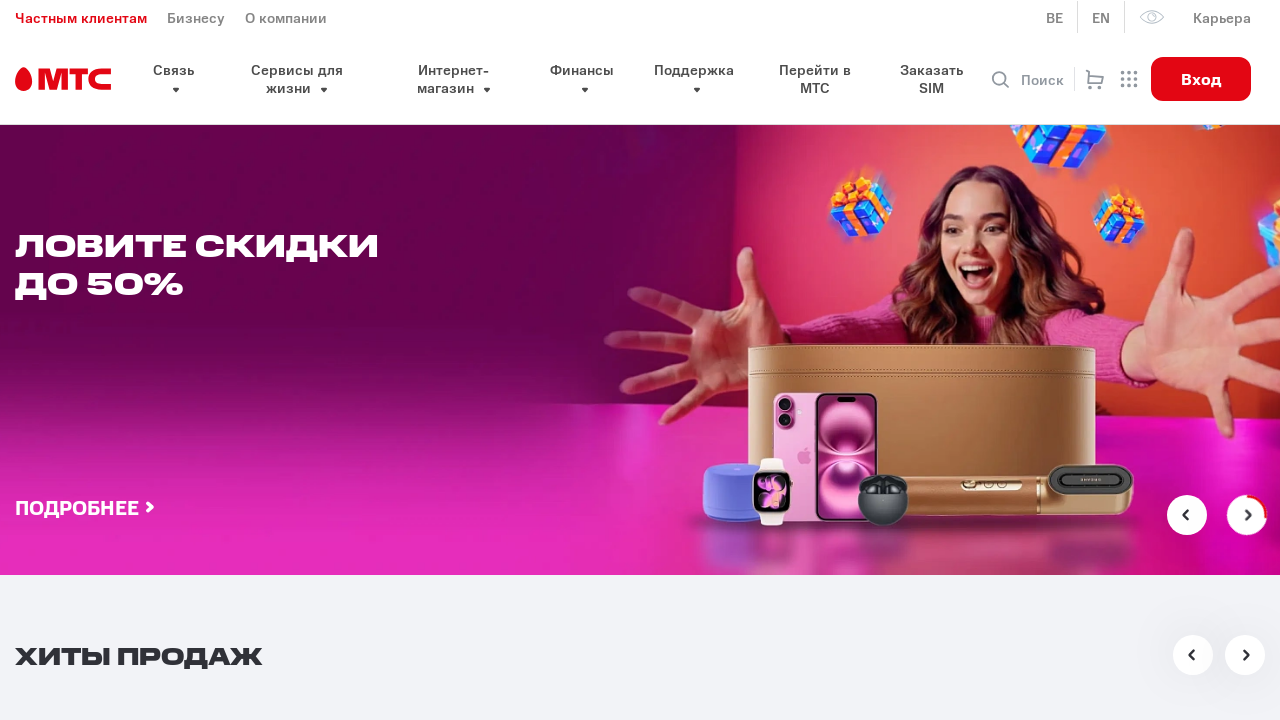

Payment wrapper heading loaded and visible
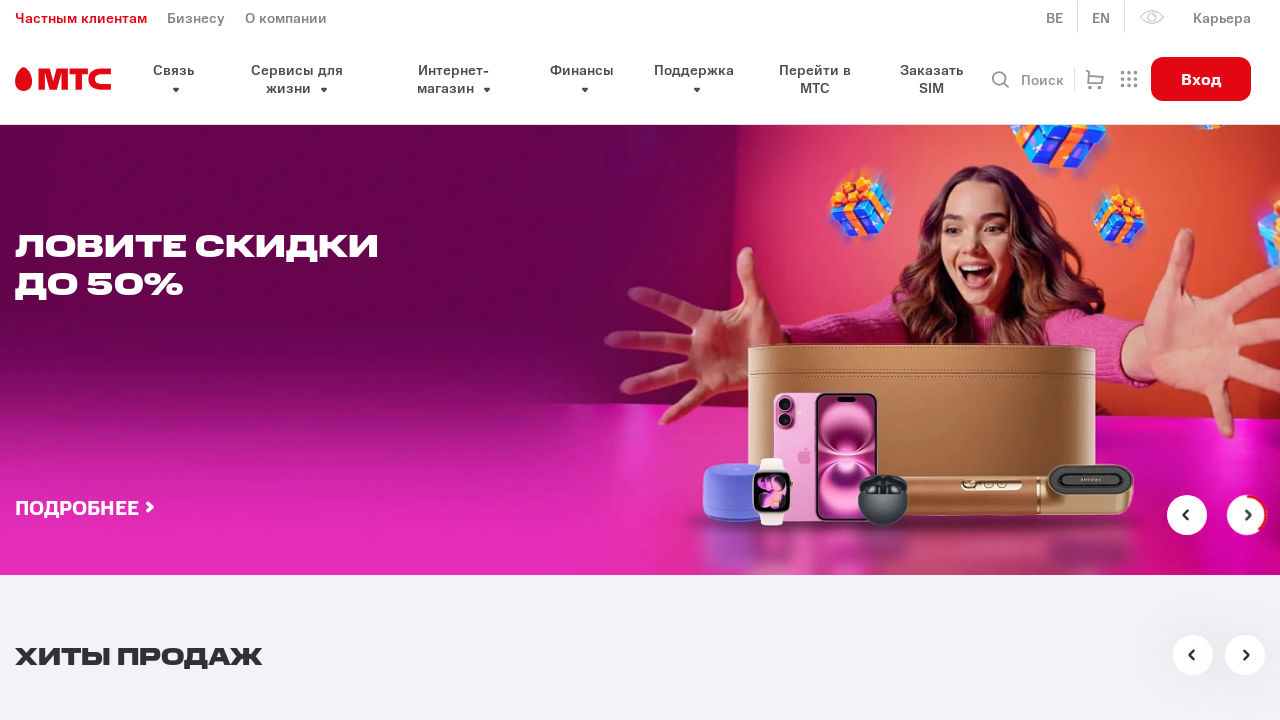

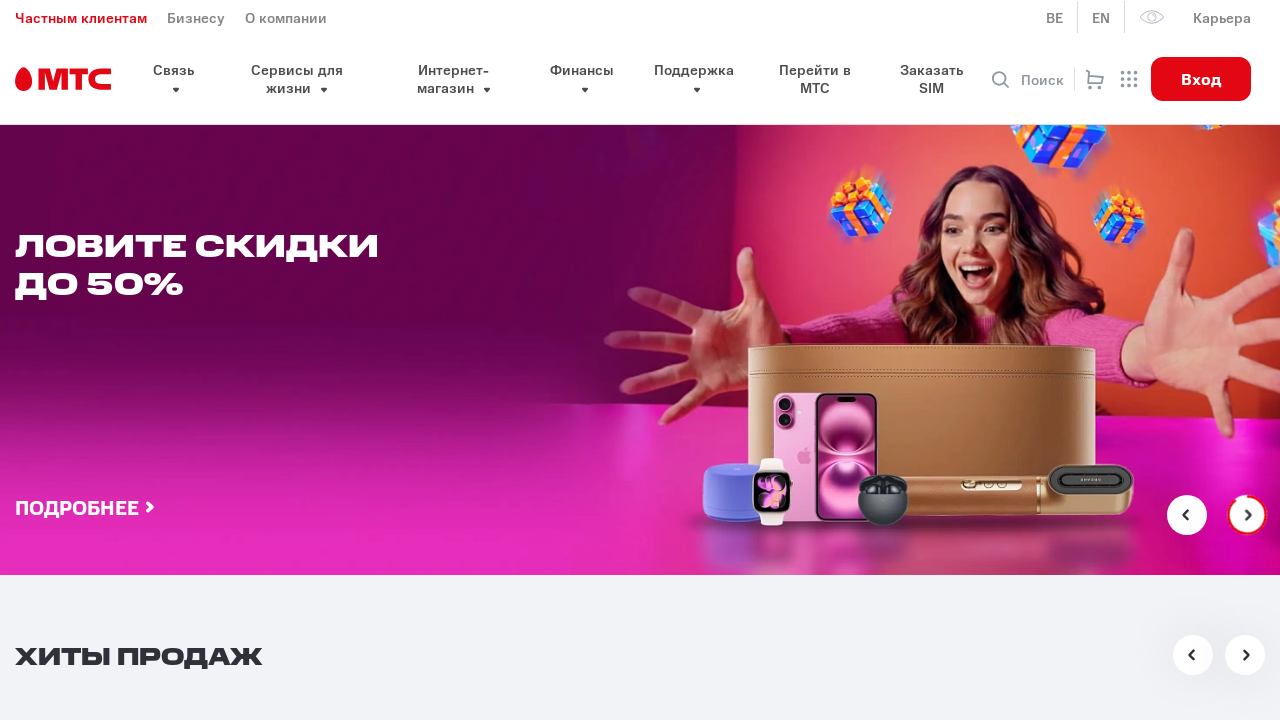